Tests touch-enabled swipe by offset by dragging an element 100 pixels right and 50 pixels down

Starting URL: https://jqueryui.com/resources/demos/draggable/default.html

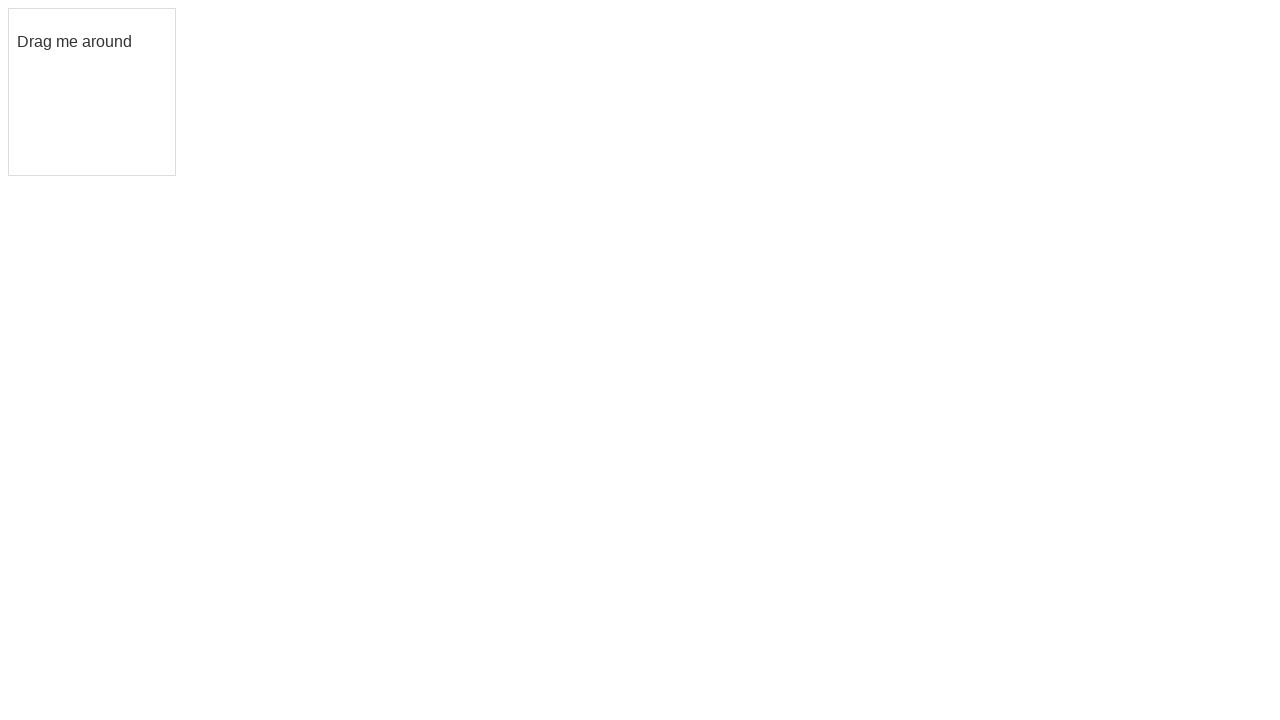

Located the draggable element
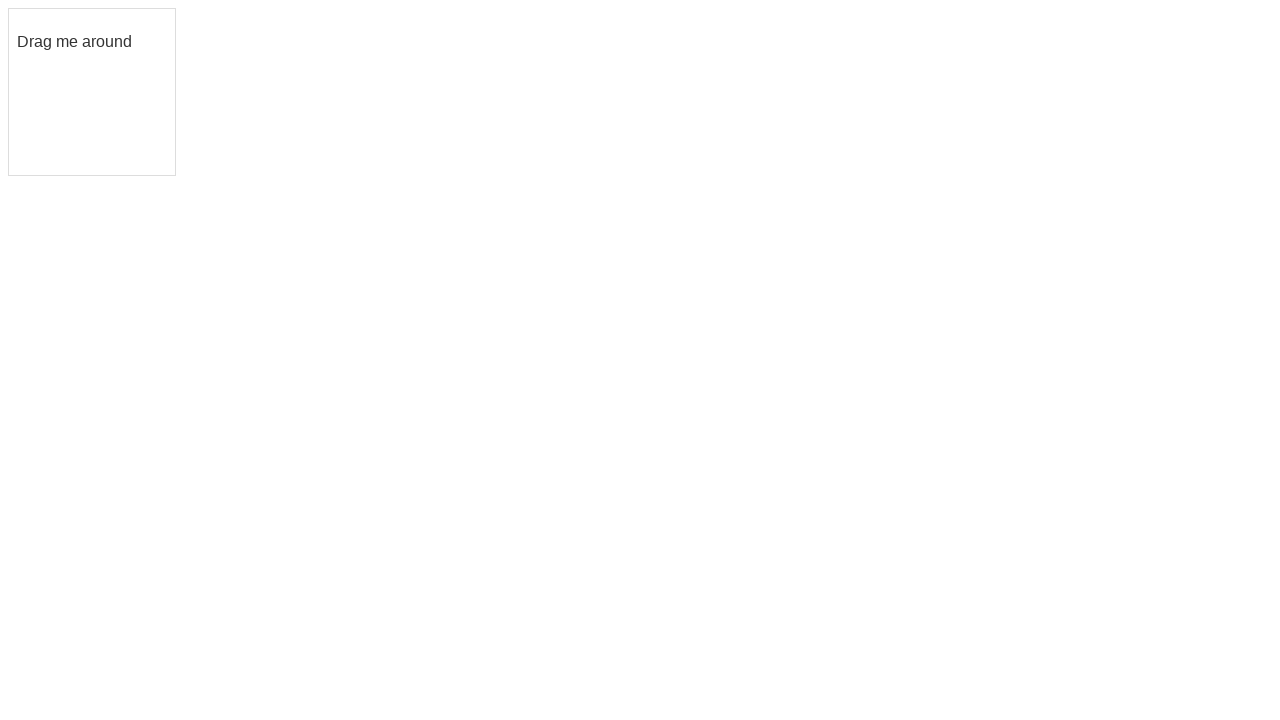

Retrieved bounding box of draggable element
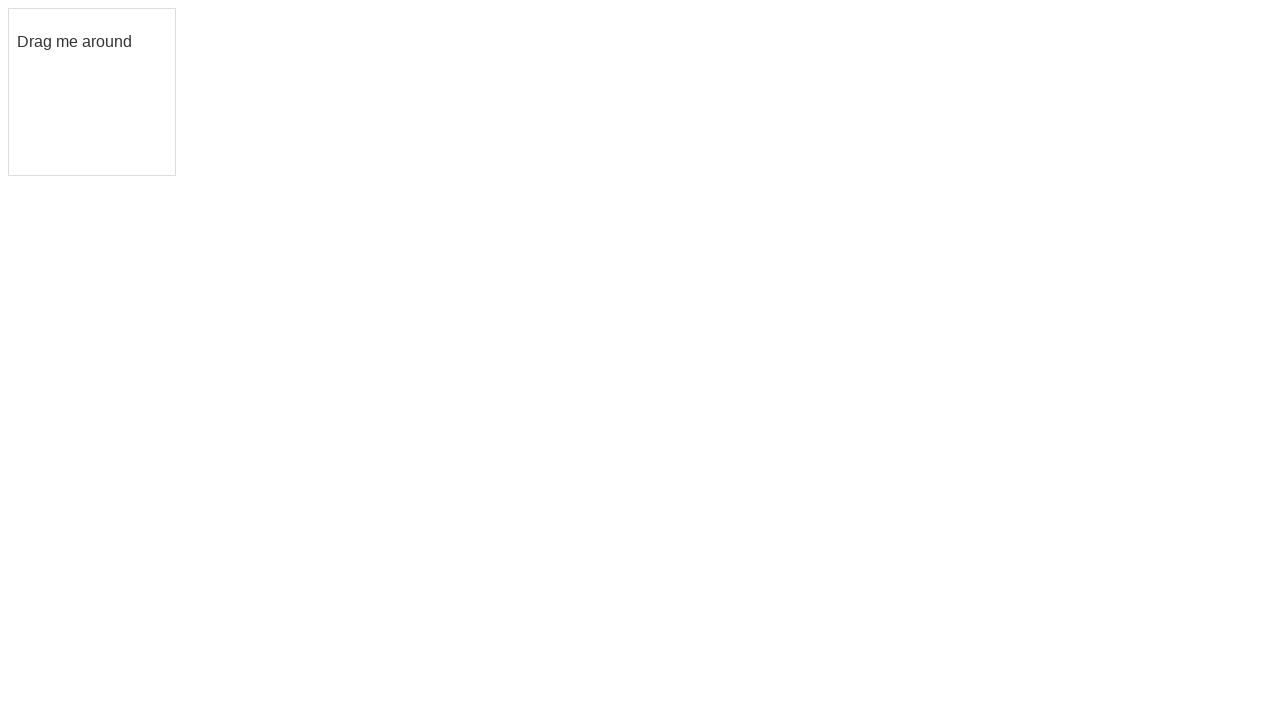

Moved mouse to center of draggable element at (92, 92)
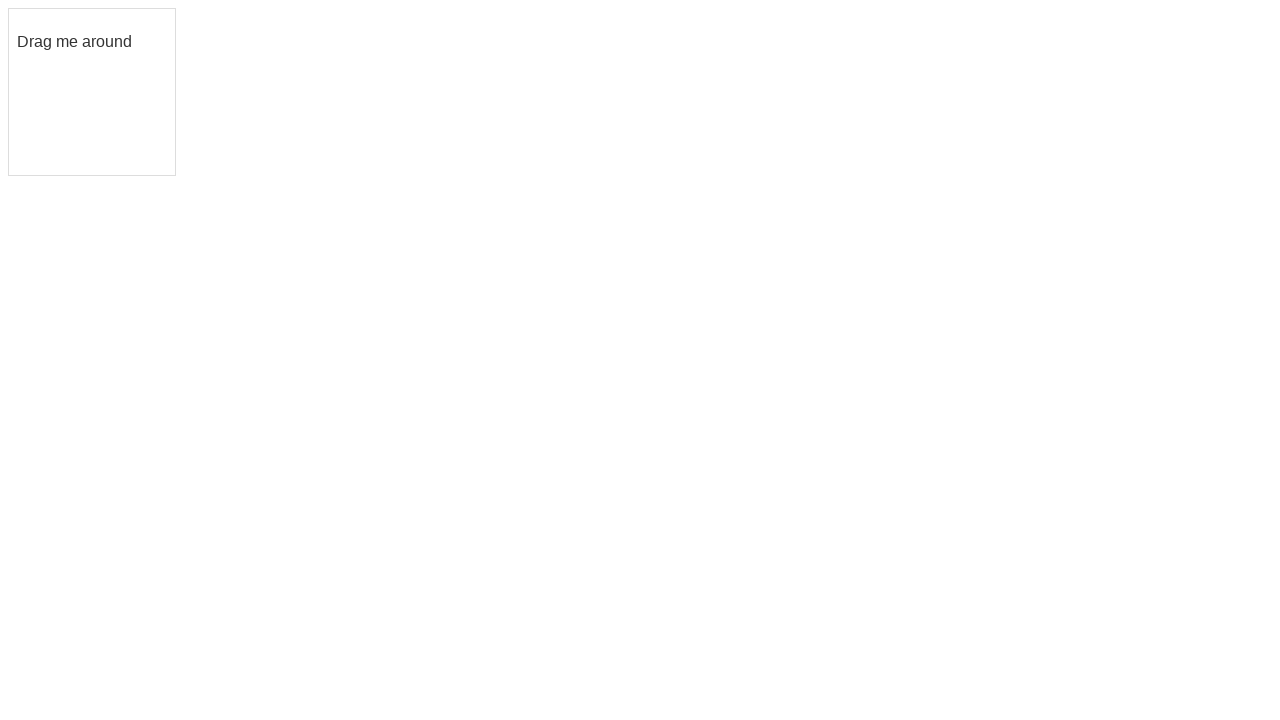

Pressed mouse button down to start drag at (92, 92)
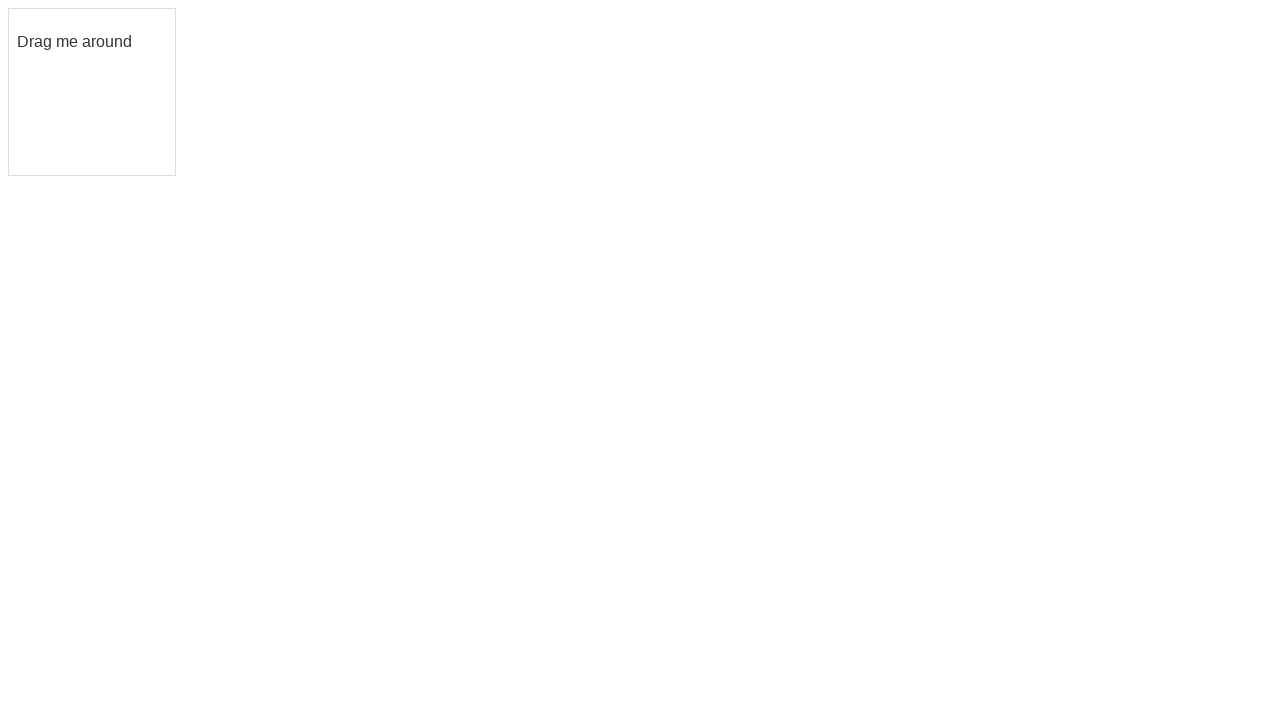

Dragged element 100 pixels right and 50 pixels down at (192, 142)
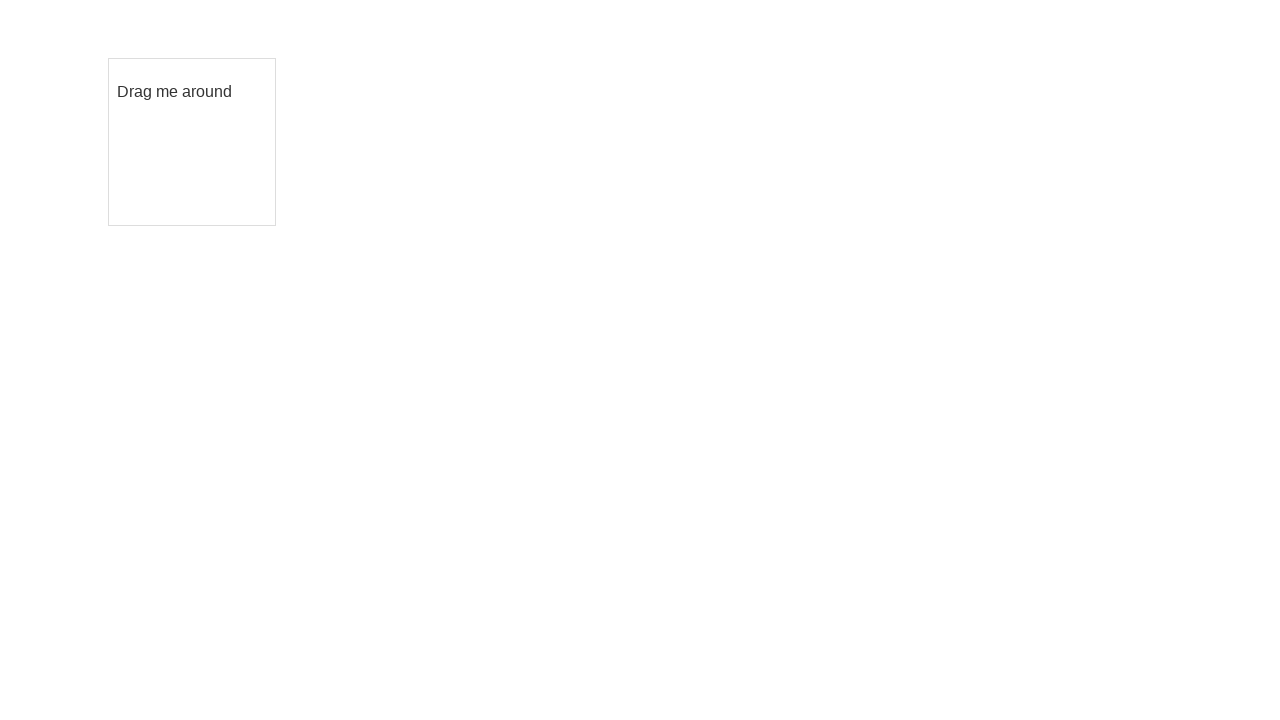

Released mouse button to complete drag operation at (192, 142)
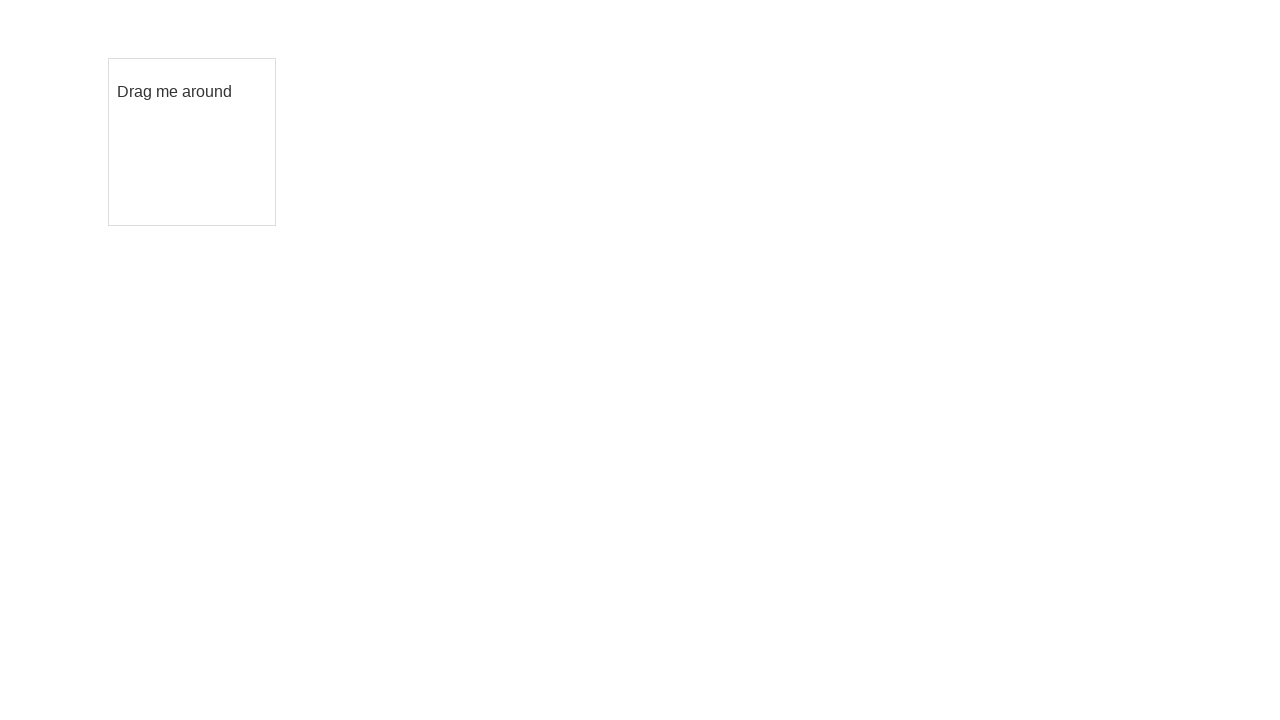

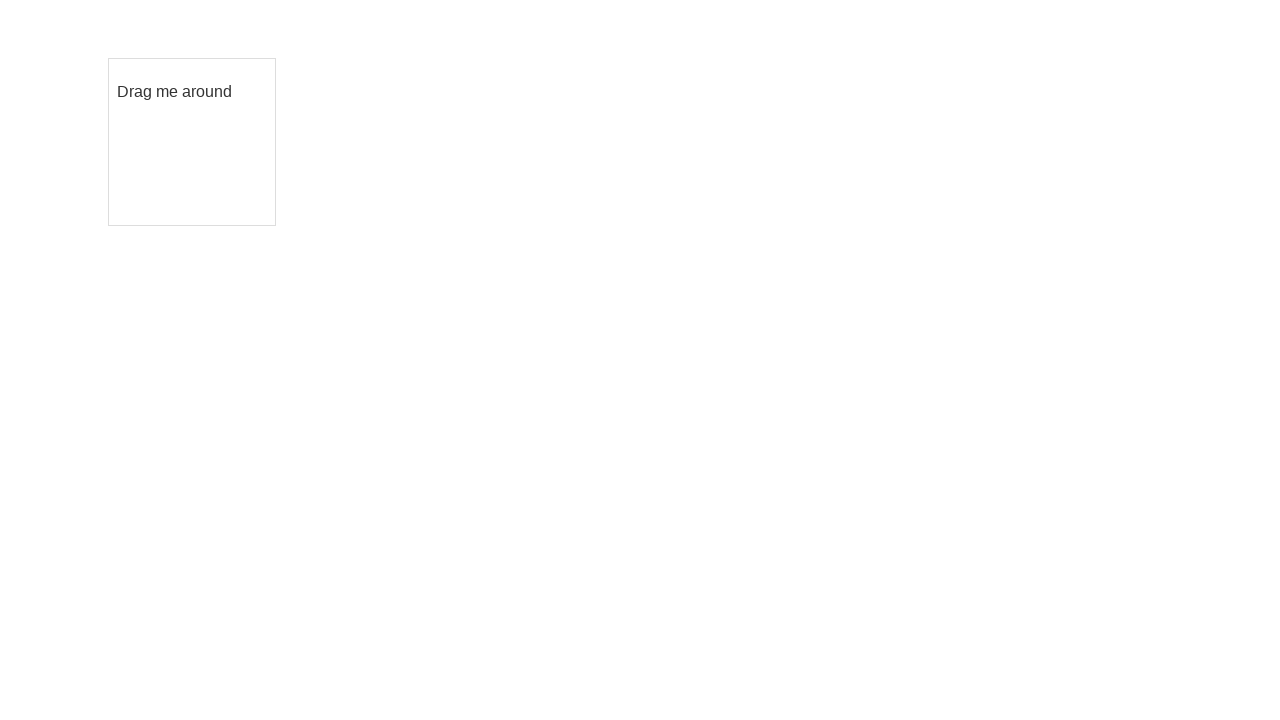